Tests dropdown functionality by selecting option 1 and verifying the selection was successful

Starting URL: https://the-internet.herokuapp.com/dropdown

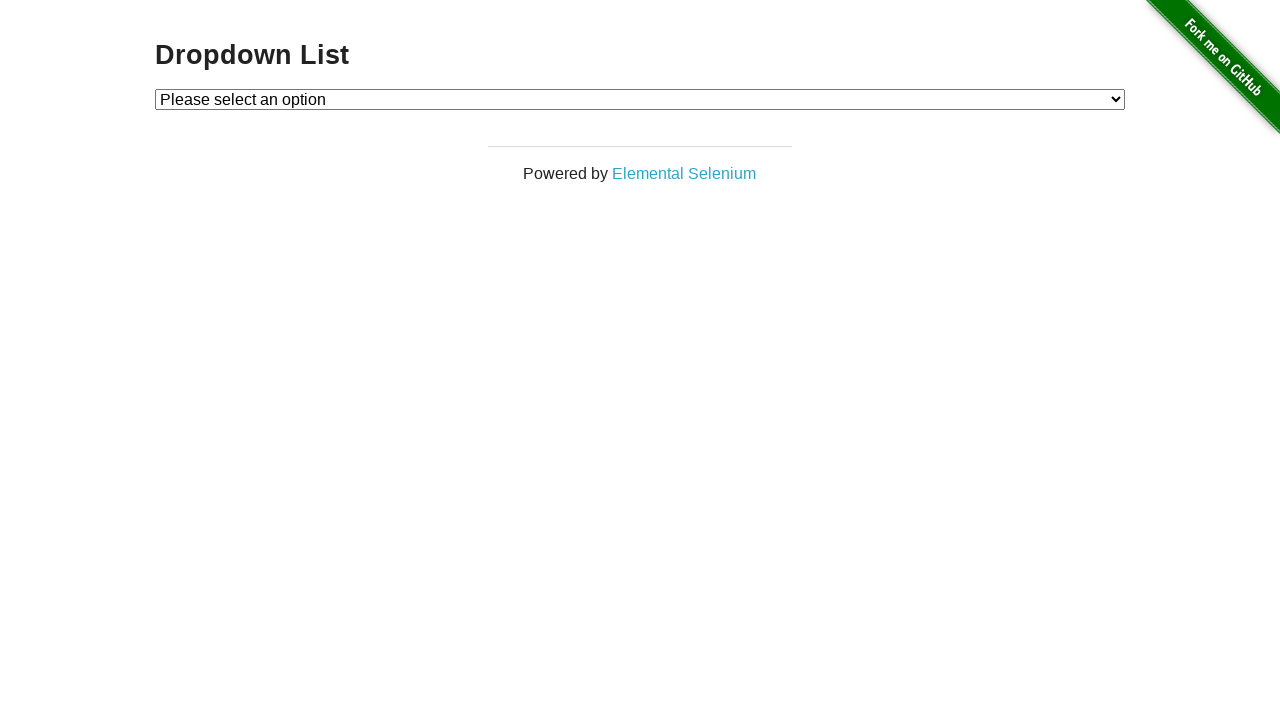

Selected option 1 from dropdown on #dropdown
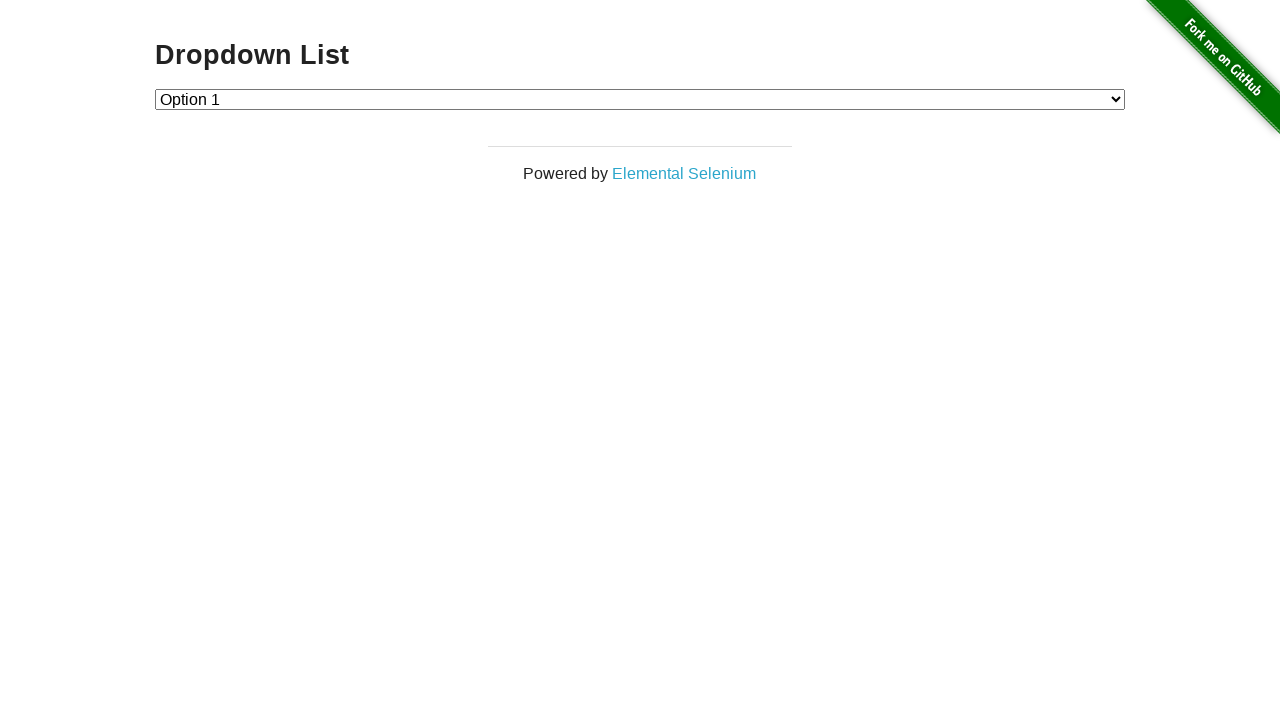

Verified that option 1 is selected in dropdown
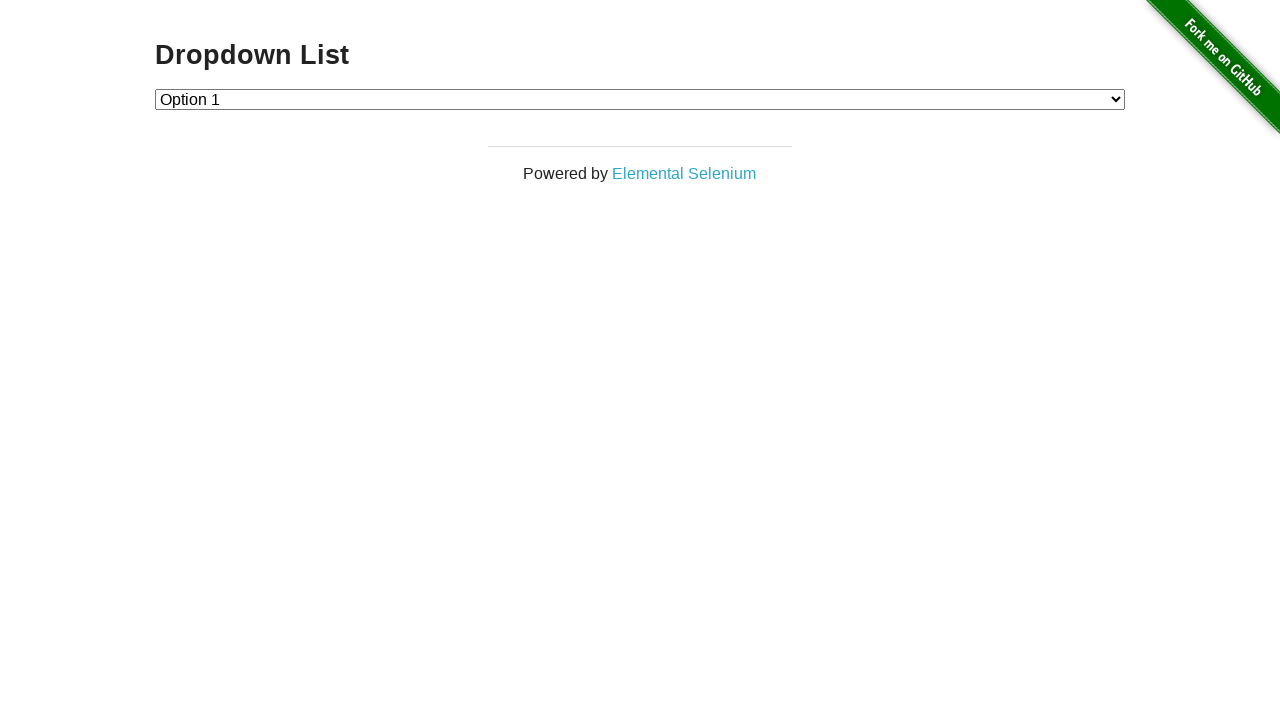

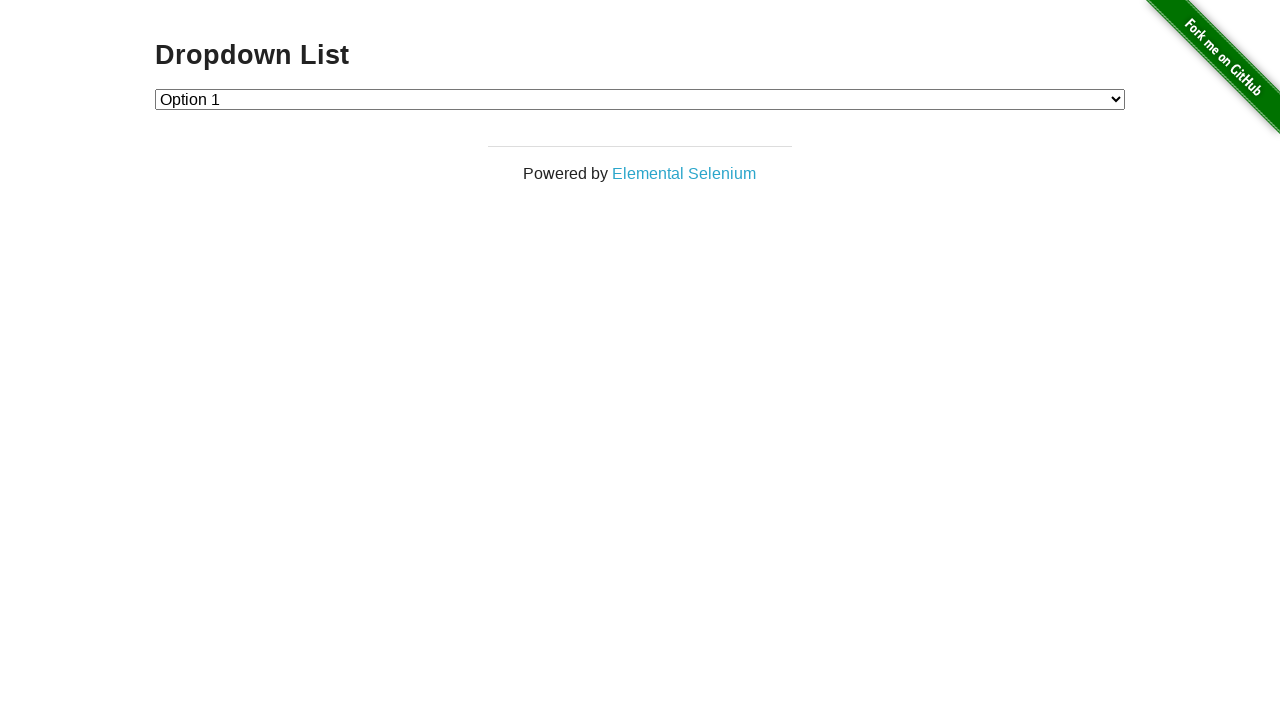